Tests various form interactions including filling text fields, selecting radio buttons and dropdowns, and performing drag-and-drop operations on a test automation practice website

Starting URL: https://testautomationpractice.blogspot.com/

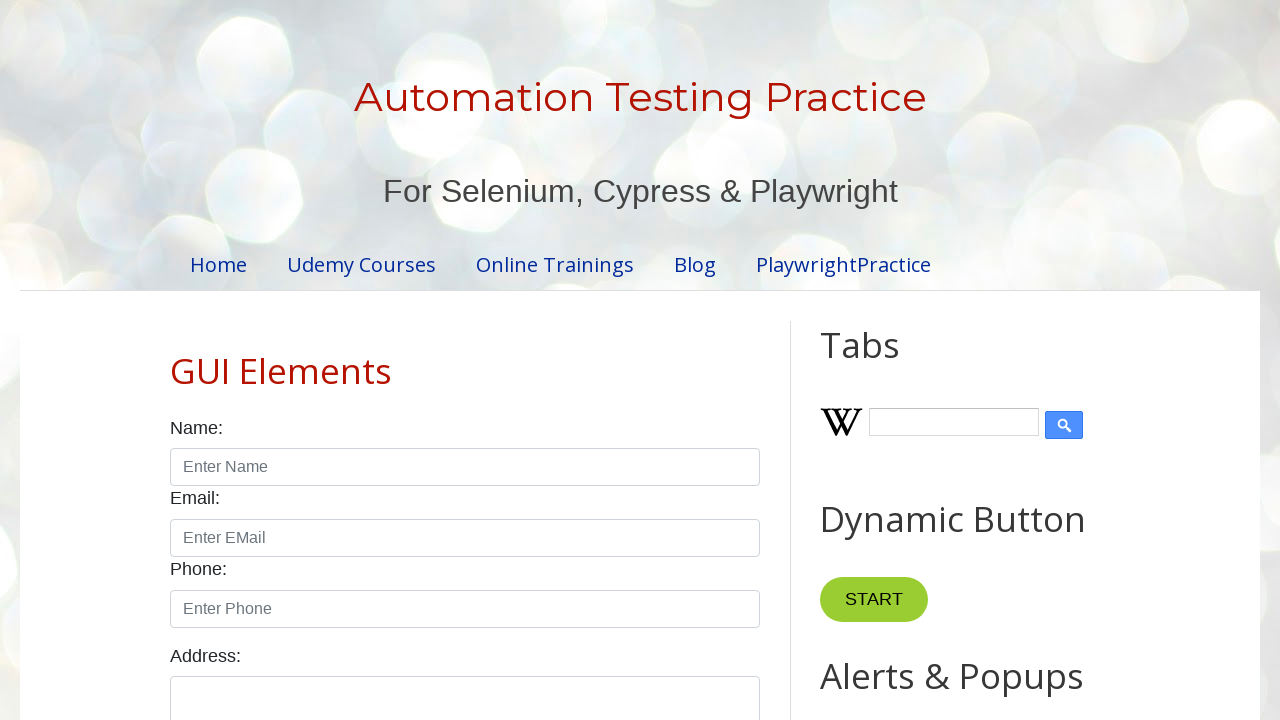

Filled name field with 'sanjay' on #name
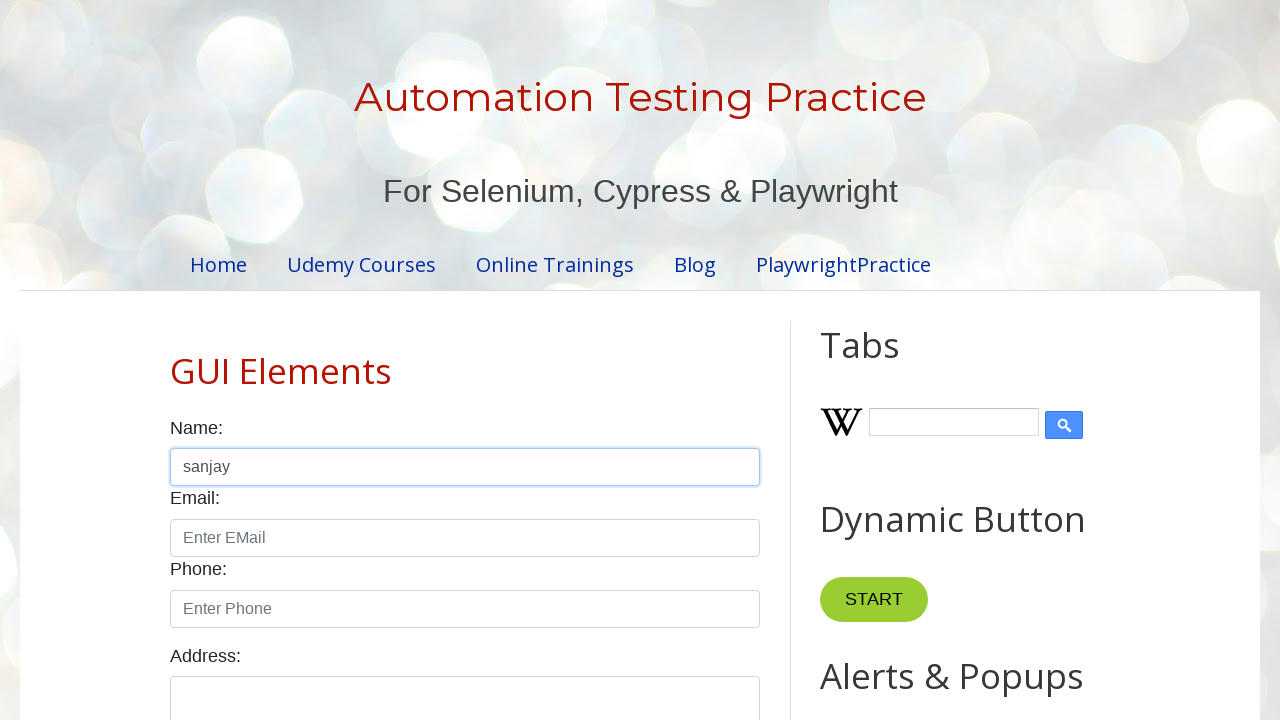

Filled email field with 'testuser123@example.com' on #email
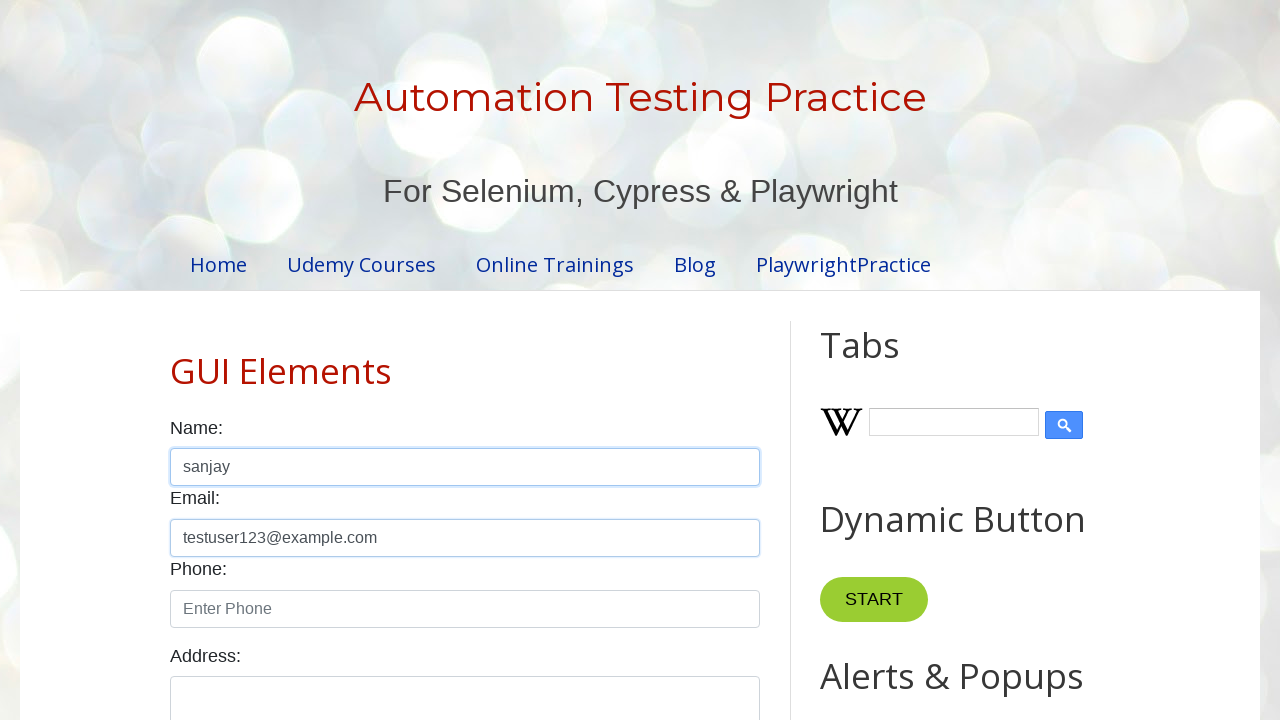

Filled phone field with '9876543210' on #phone
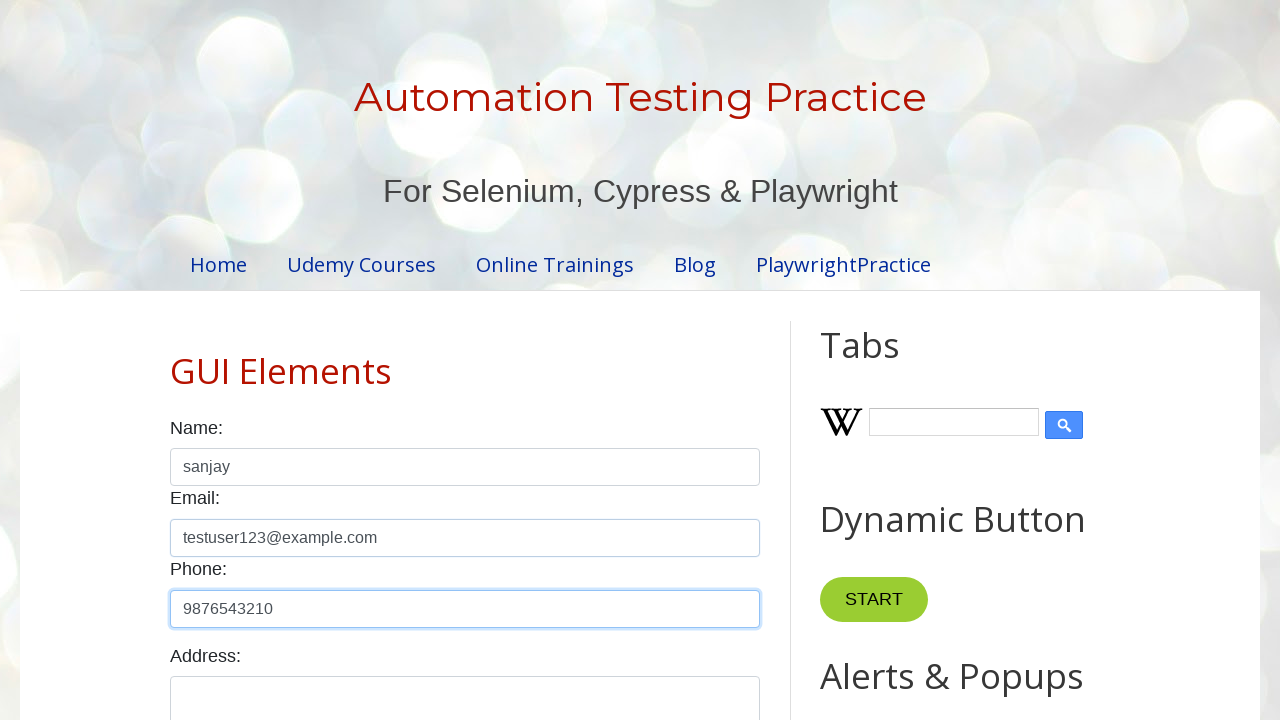

Filled address field with '123 Test Street, Test City' on #textarea
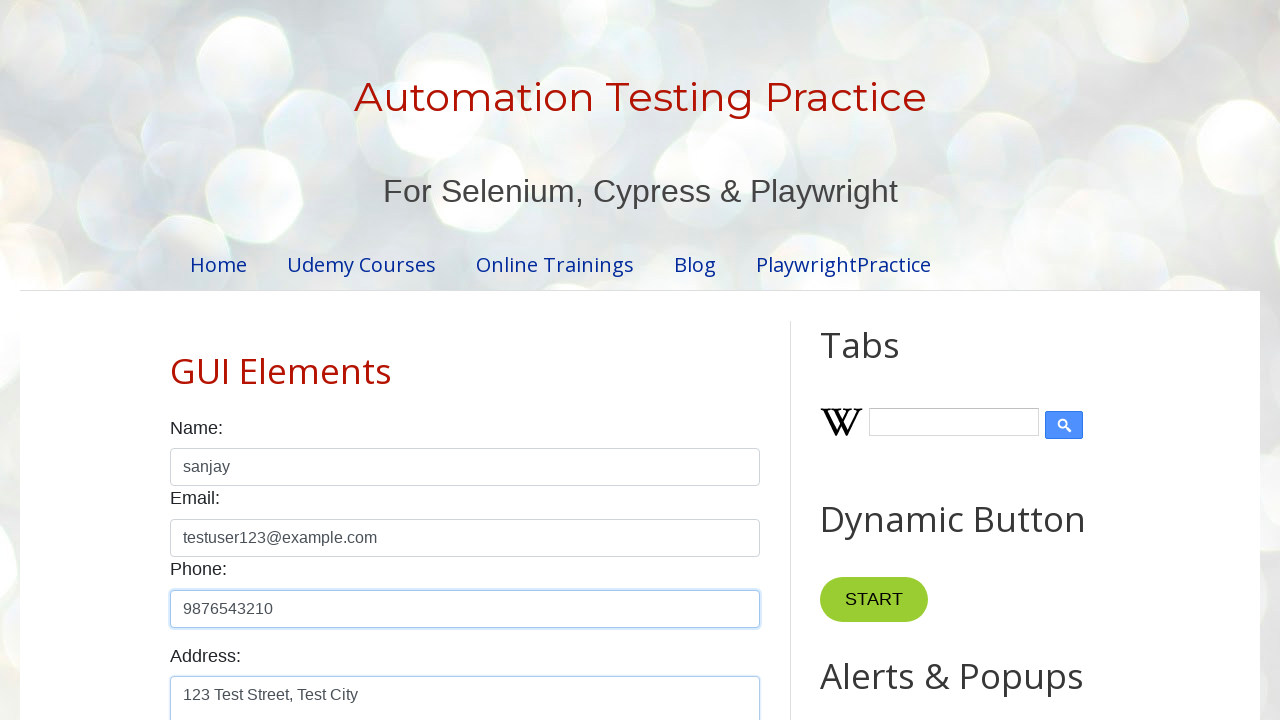

Selected male radio button for gender at (176, 360) on #male
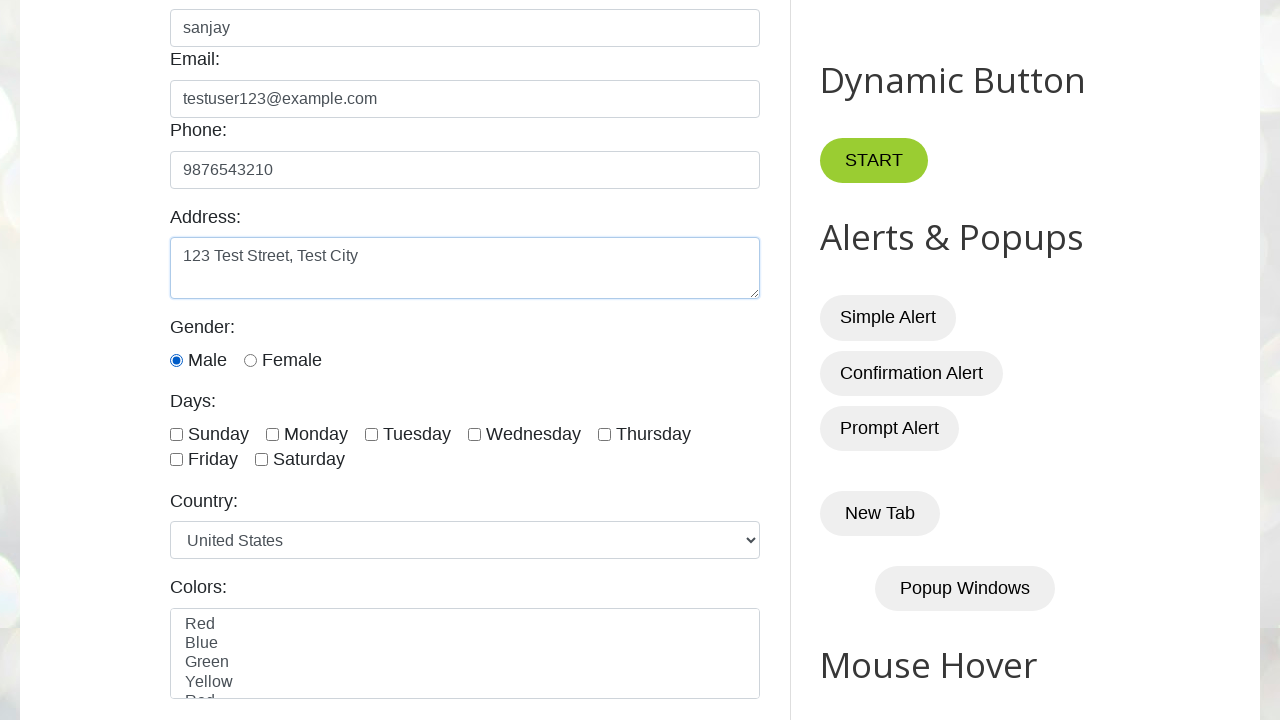

Selected country from dropdown at index 9 on #country
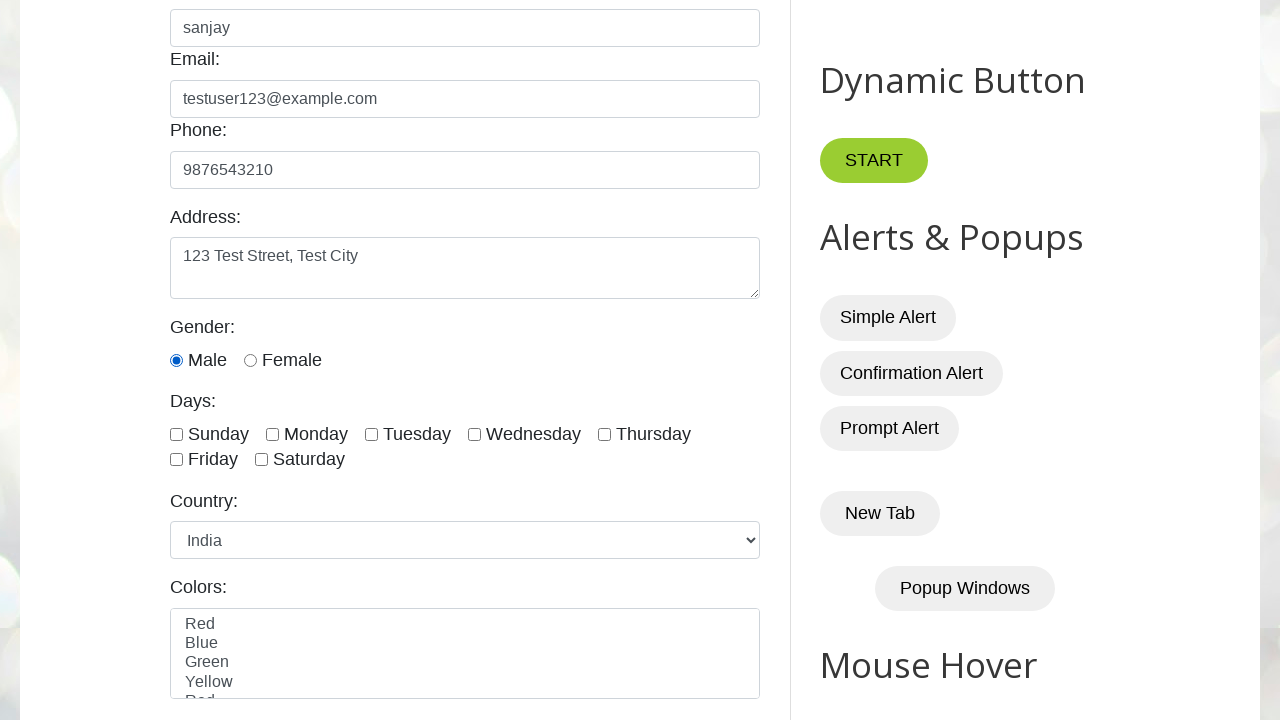

Located draggable element
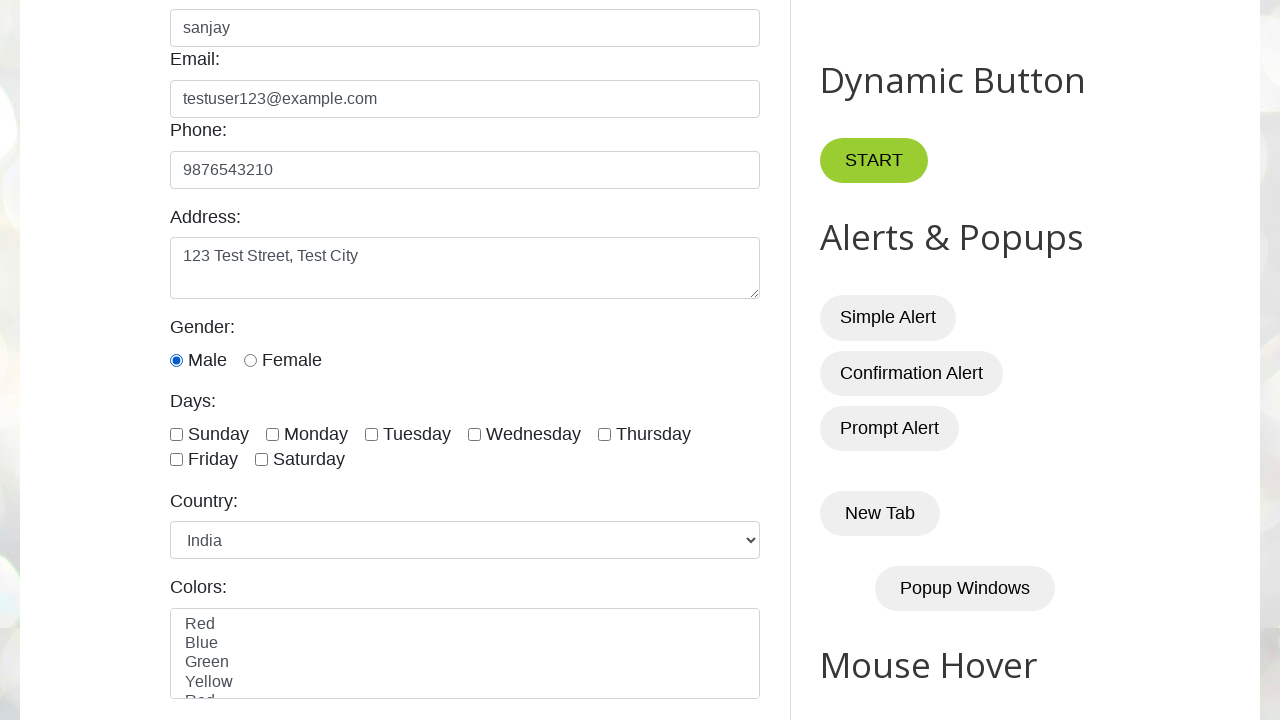

Located droppable element
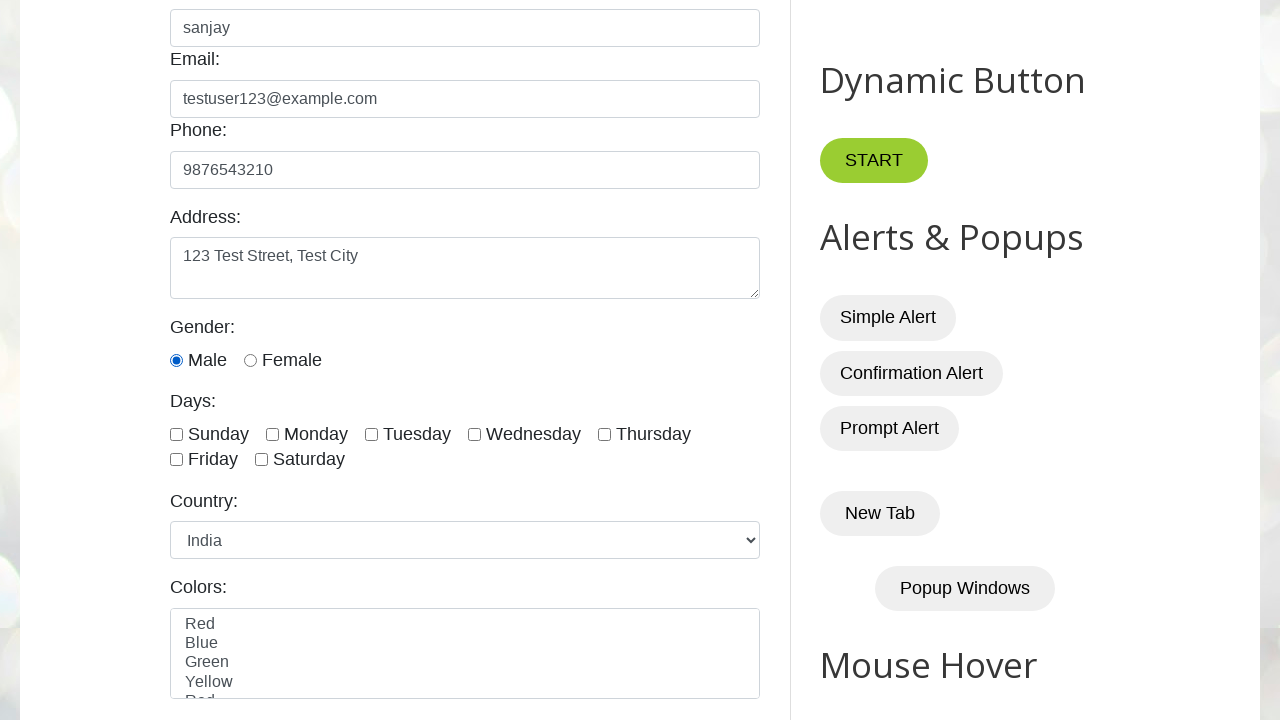

Performed drag and drop operation from draggable to droppable element at (1015, 386)
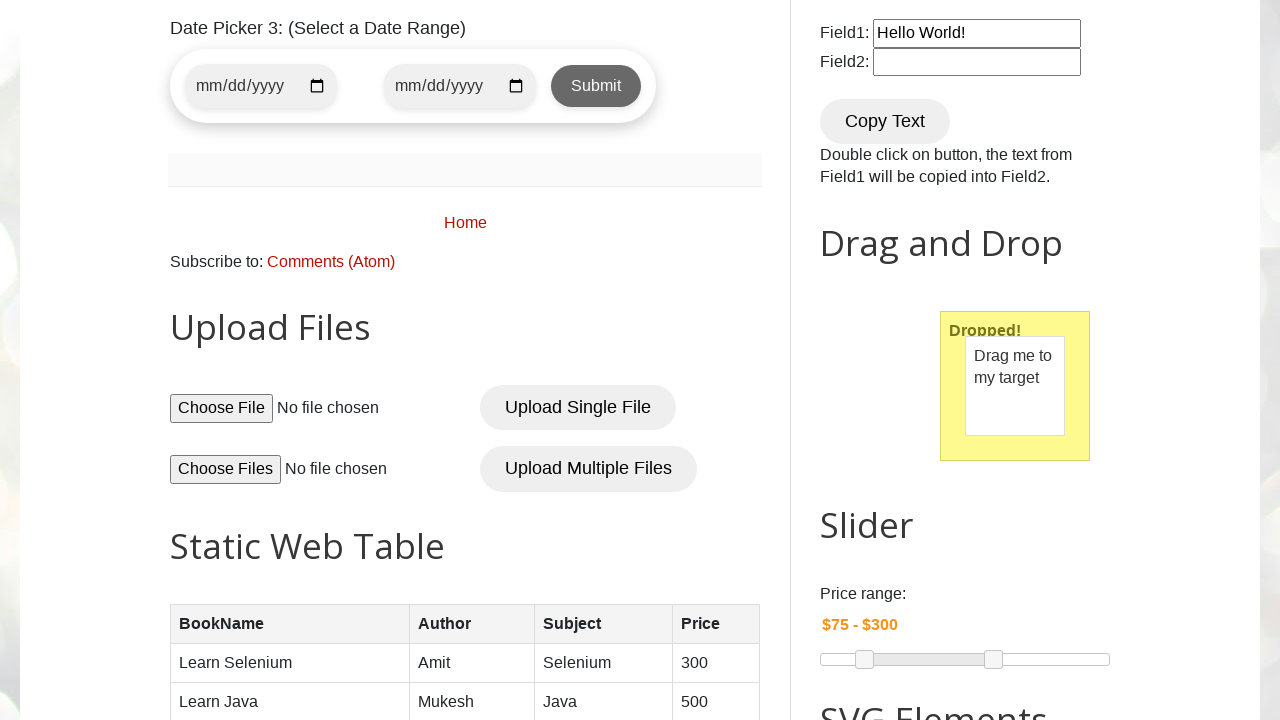

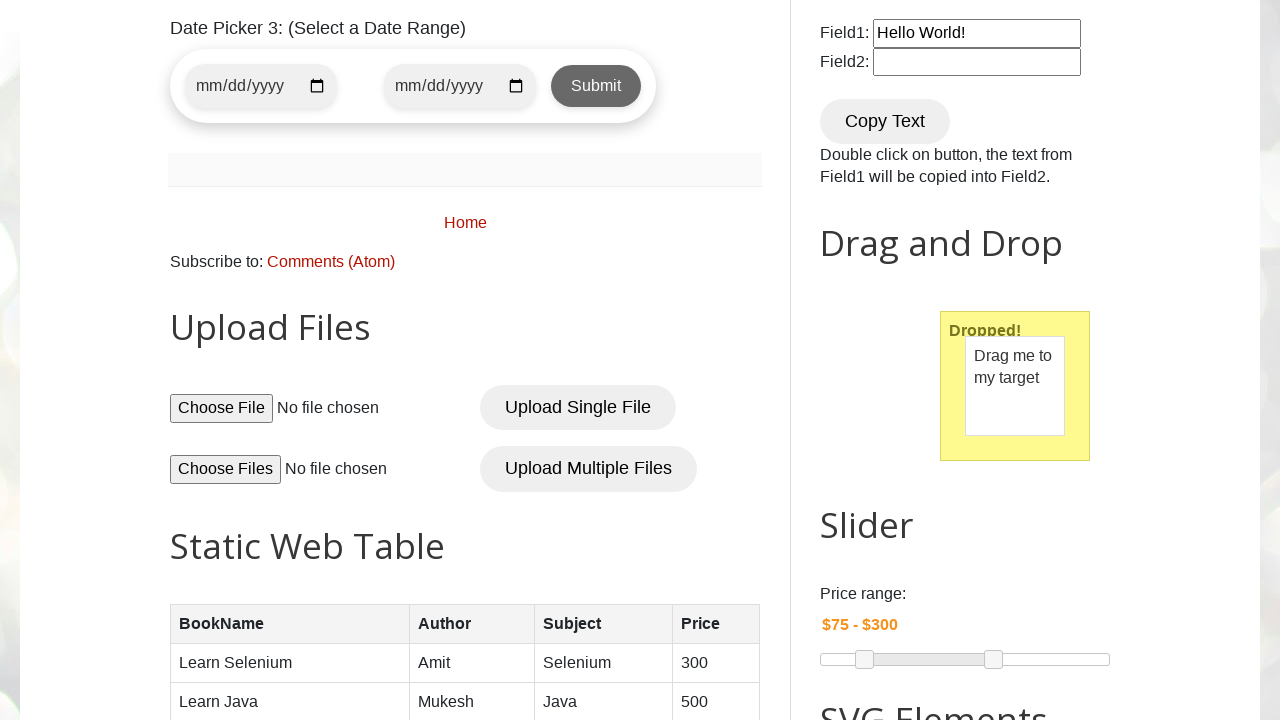